Tests X-axis restricted dragging where element can only move horizontally

Starting URL: https://demoqa.com/dragabble

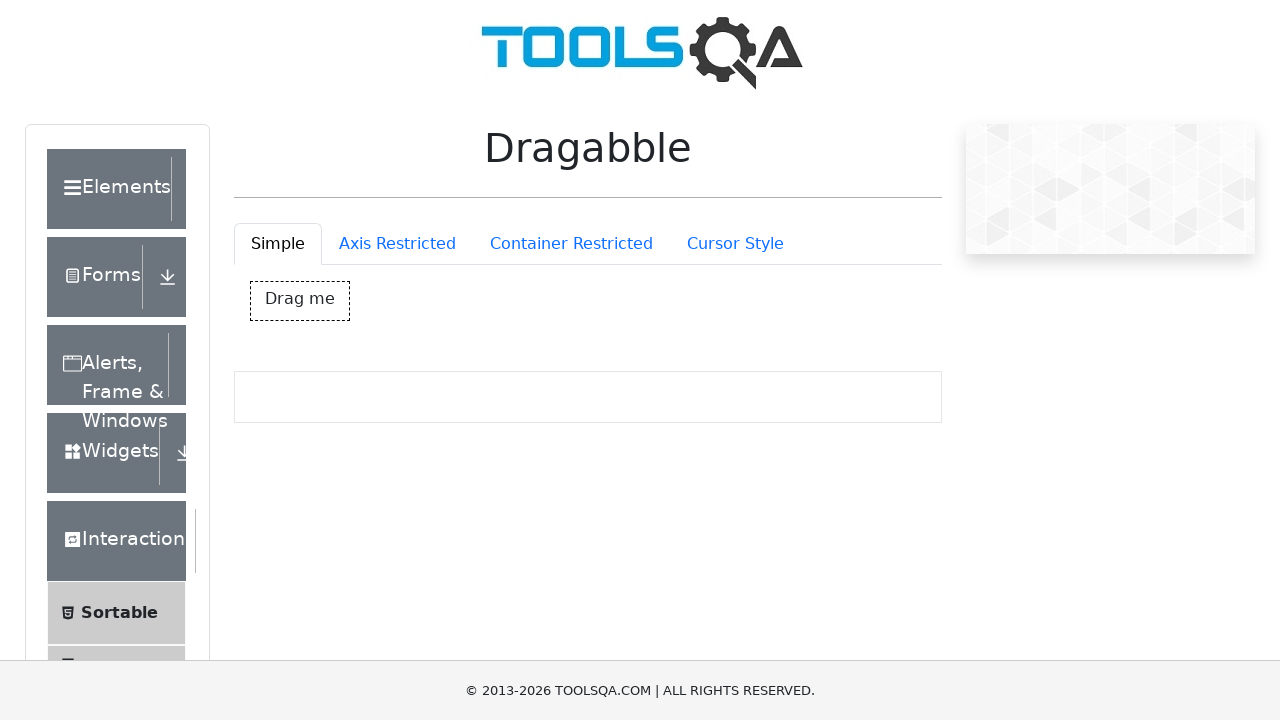

Clicked on Axis Restriction tab at (397, 244) on #draggableExample-tab-axisRestriction
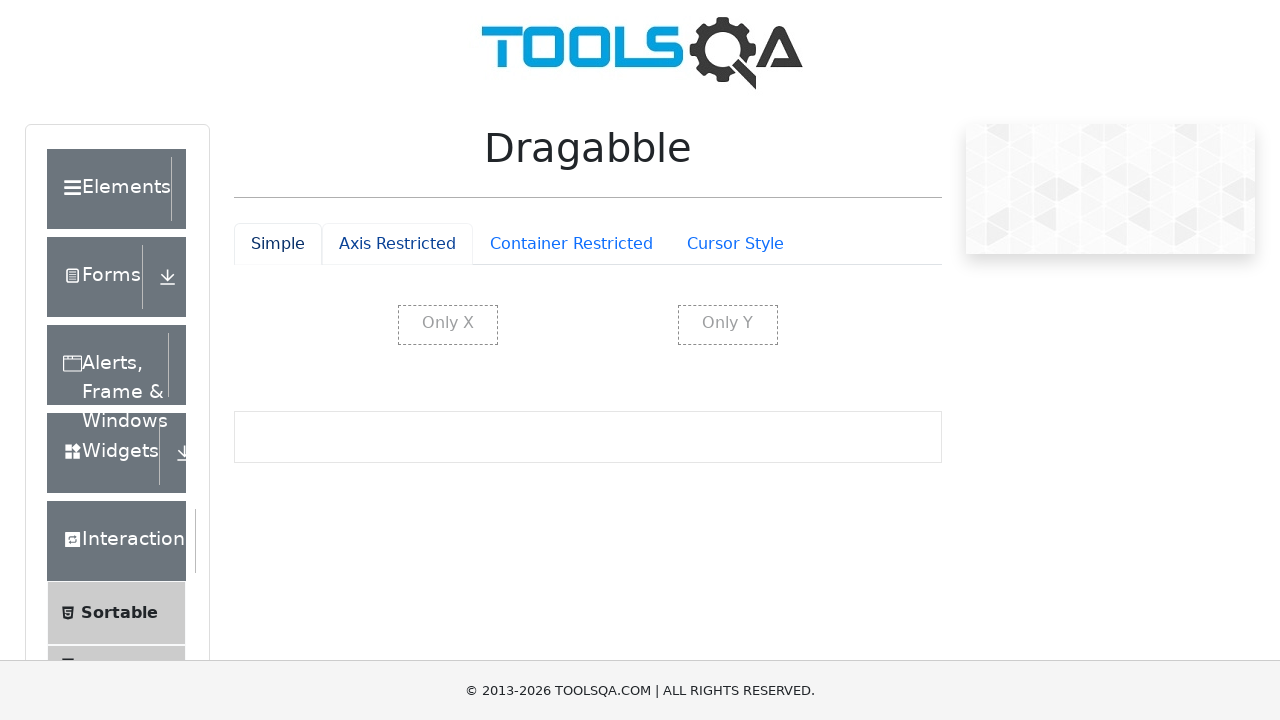

Located X-axis restricted draggable element
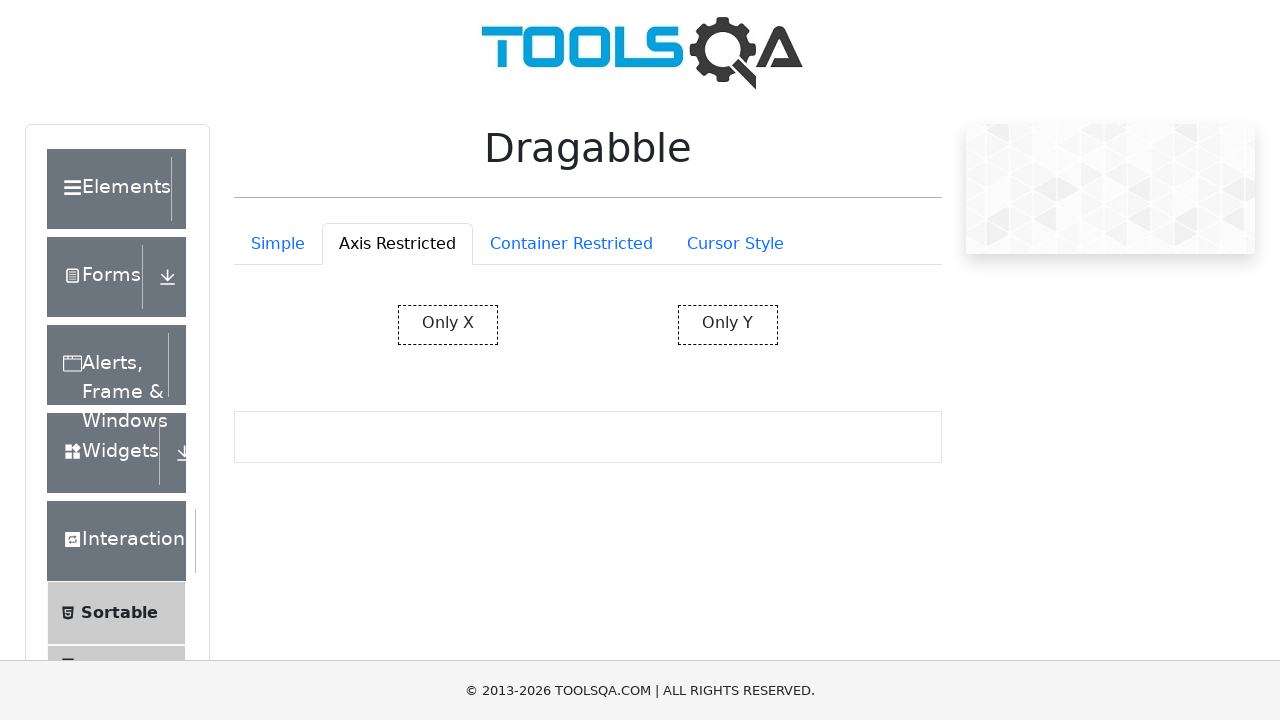

Retrieved bounding box of X-axis restricted element
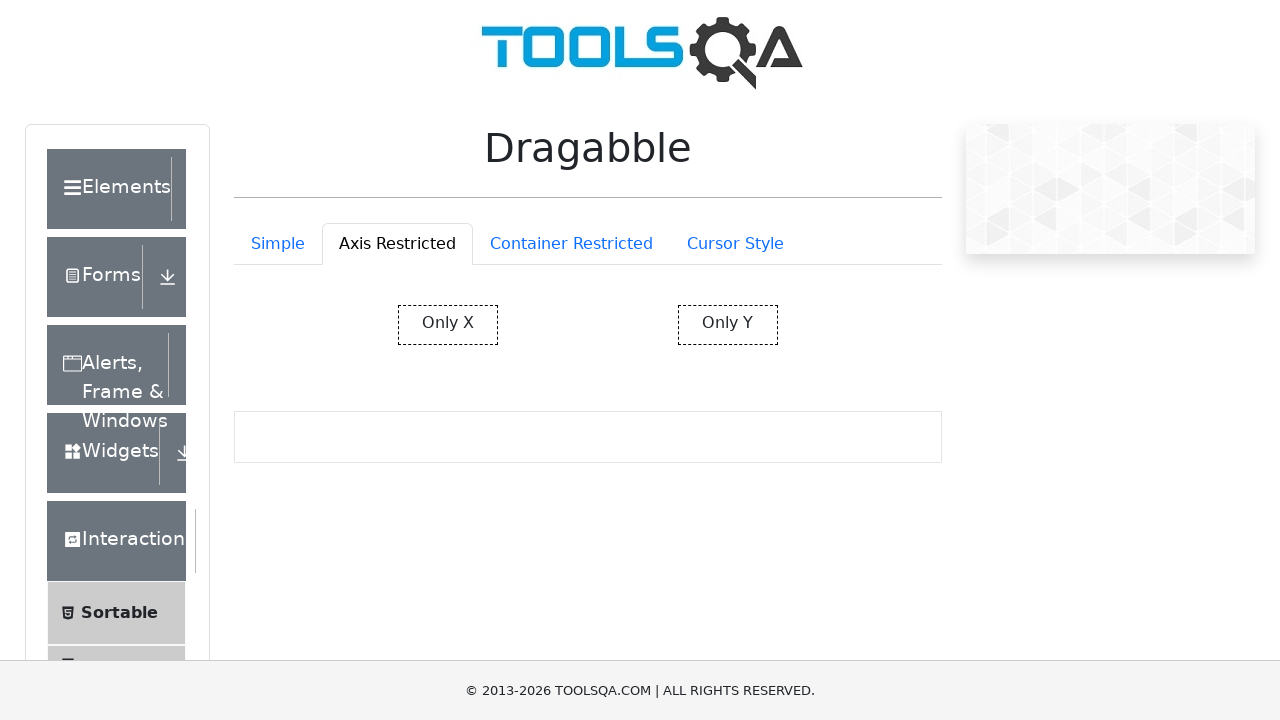

Moved mouse to center of X-axis restricted element at (448, 325)
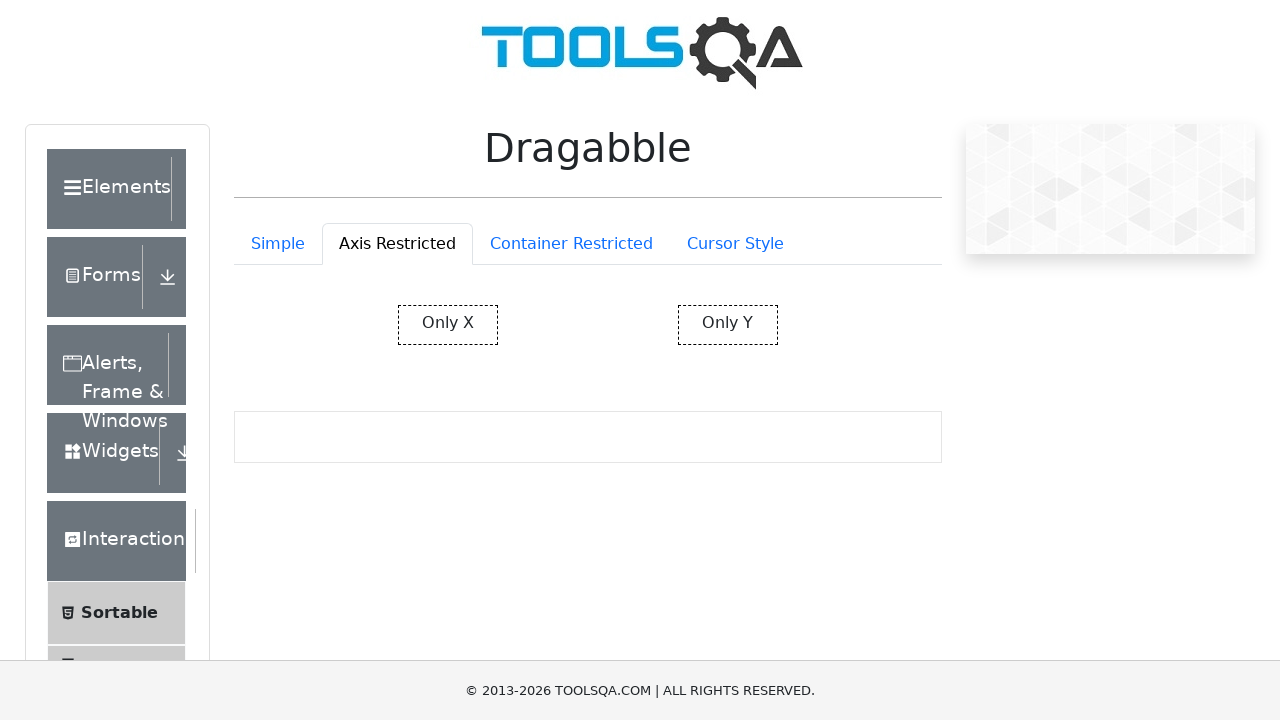

Pressed mouse button down on X-axis restricted element at (448, 325)
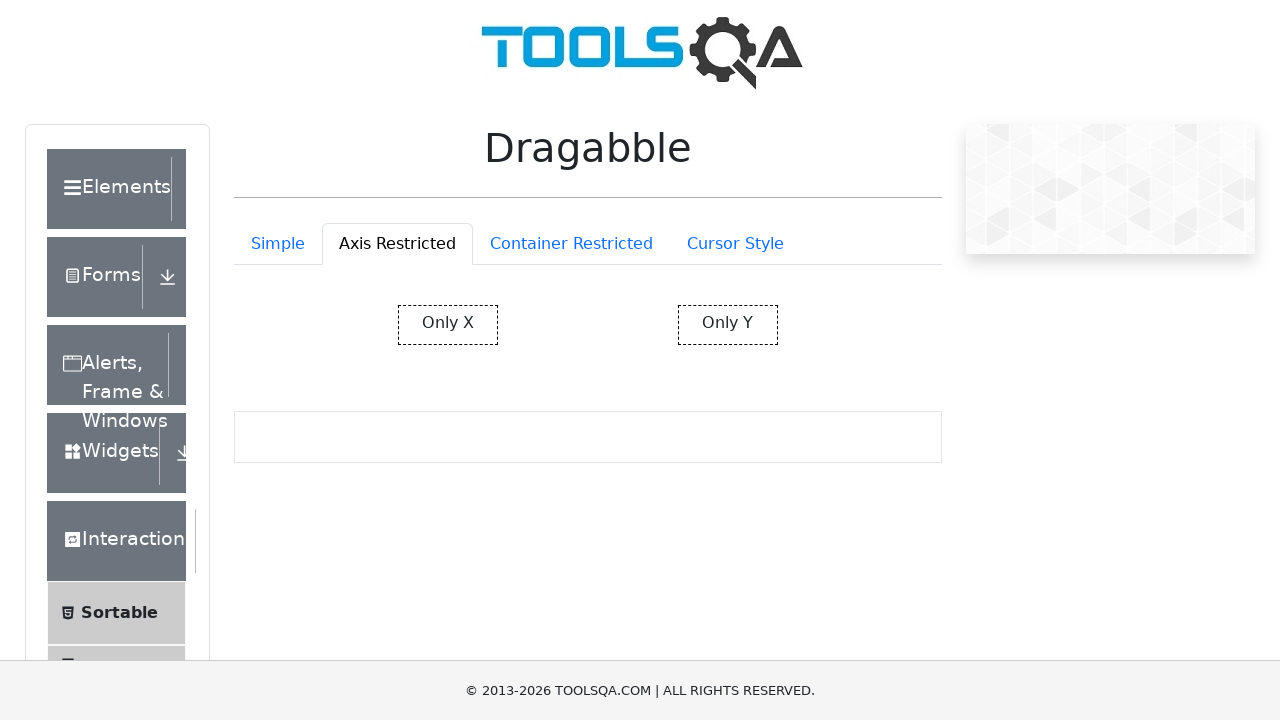

Dragged element 200px horizontally and 50px vertically (X-axis restriction should prevent vertical movement) at (648, 375)
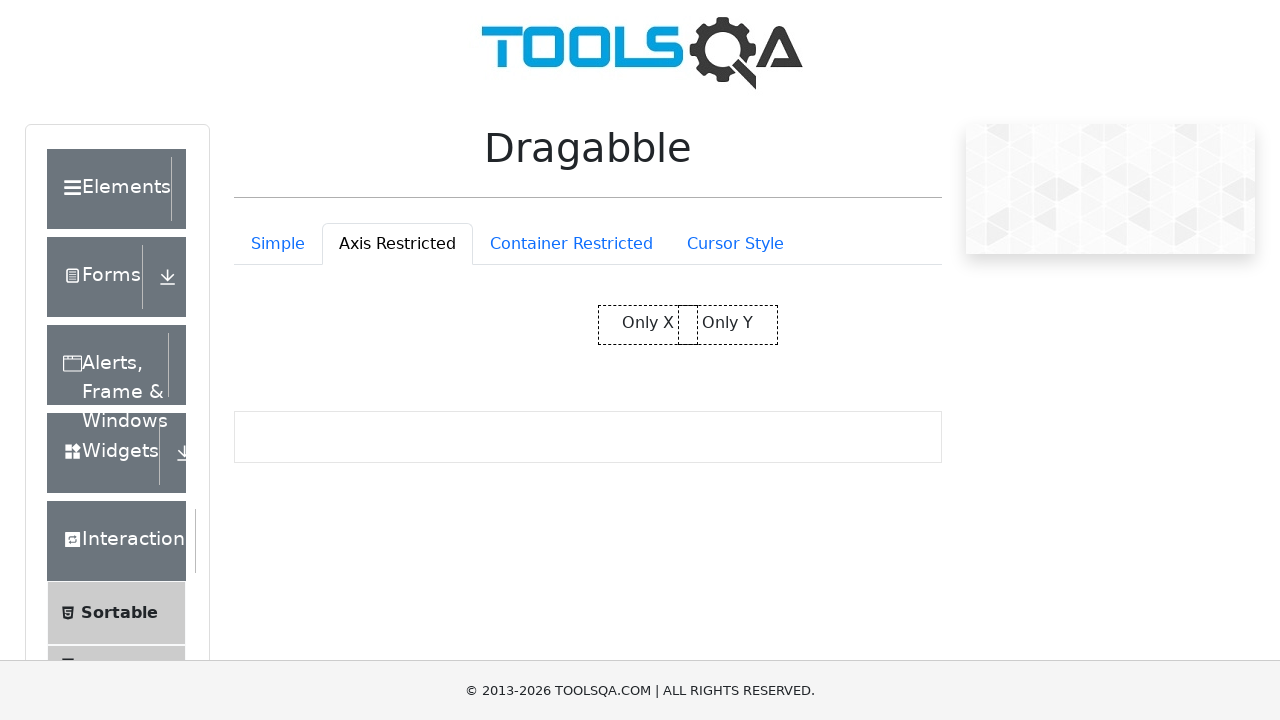

Released mouse button to complete drag operation at (648, 375)
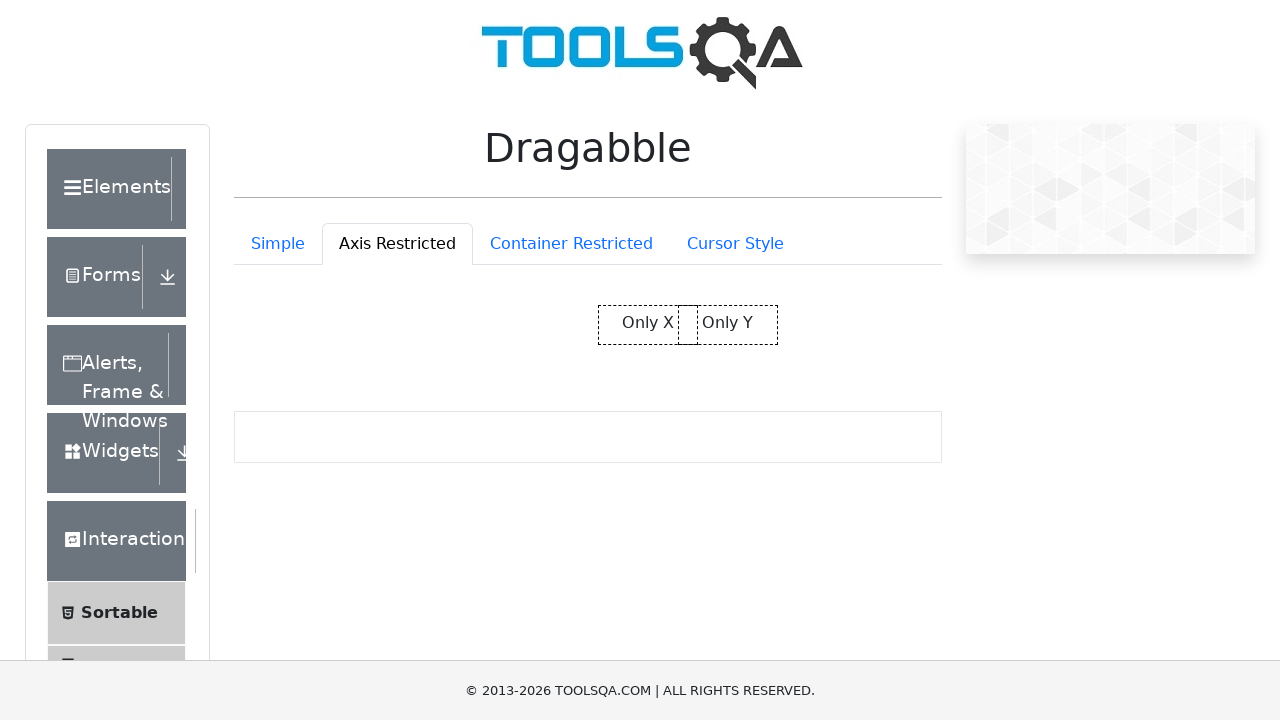

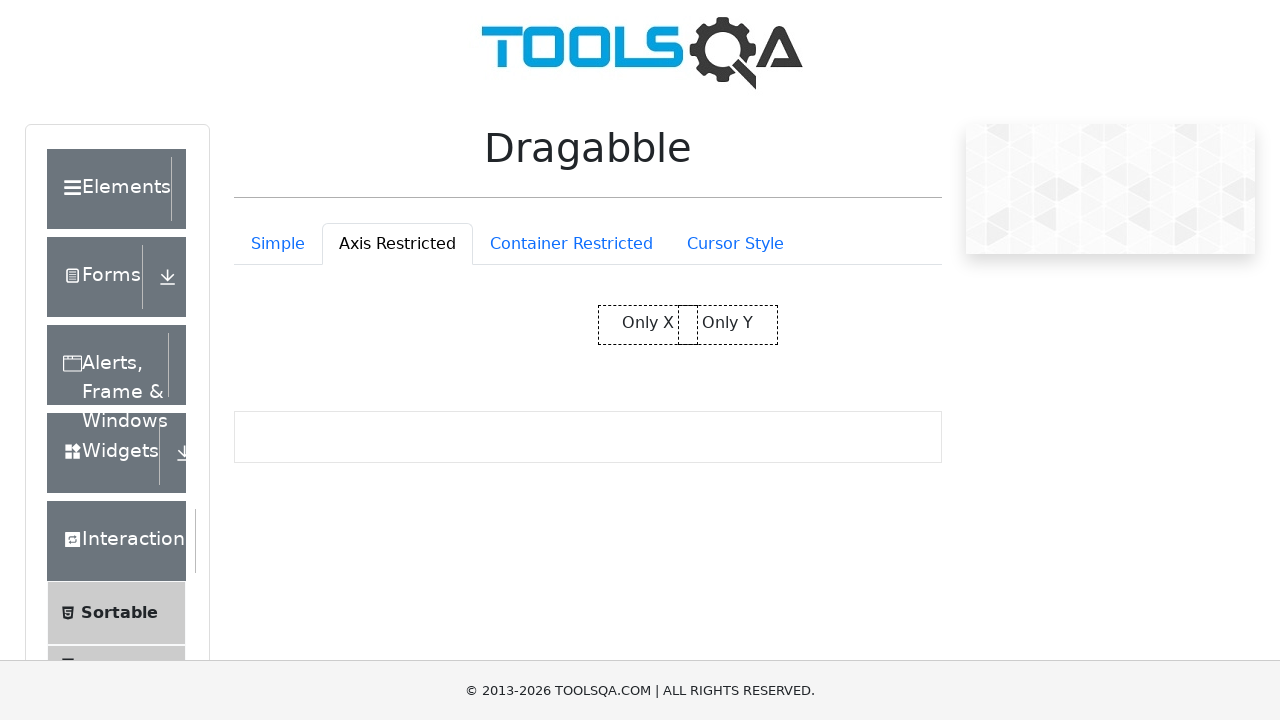